Tests React Semantic UI custom dropdown by selecting different contact names and verifying the selection is displayed correctly.

Starting URL: https://react.semantic-ui.com/maximize/dropdown-example-selection/

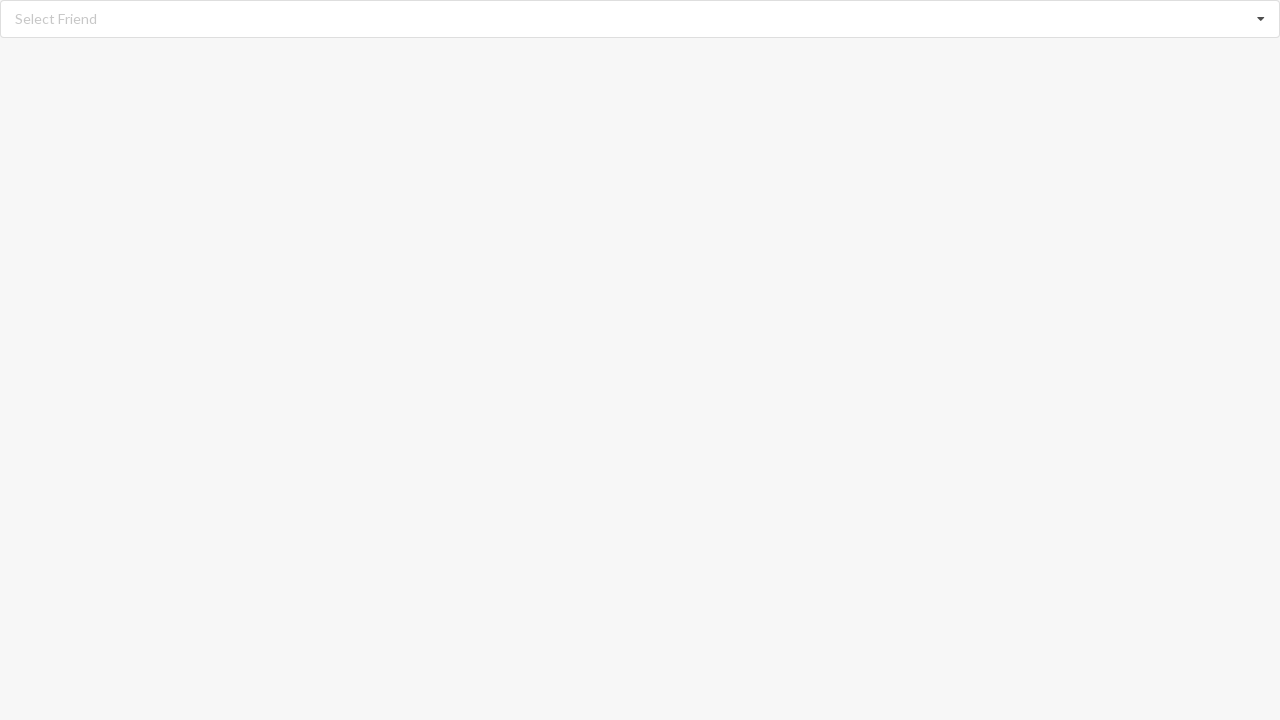

Clicked dropdown to open contact selection menu at (1261, 19) on i.dropdown
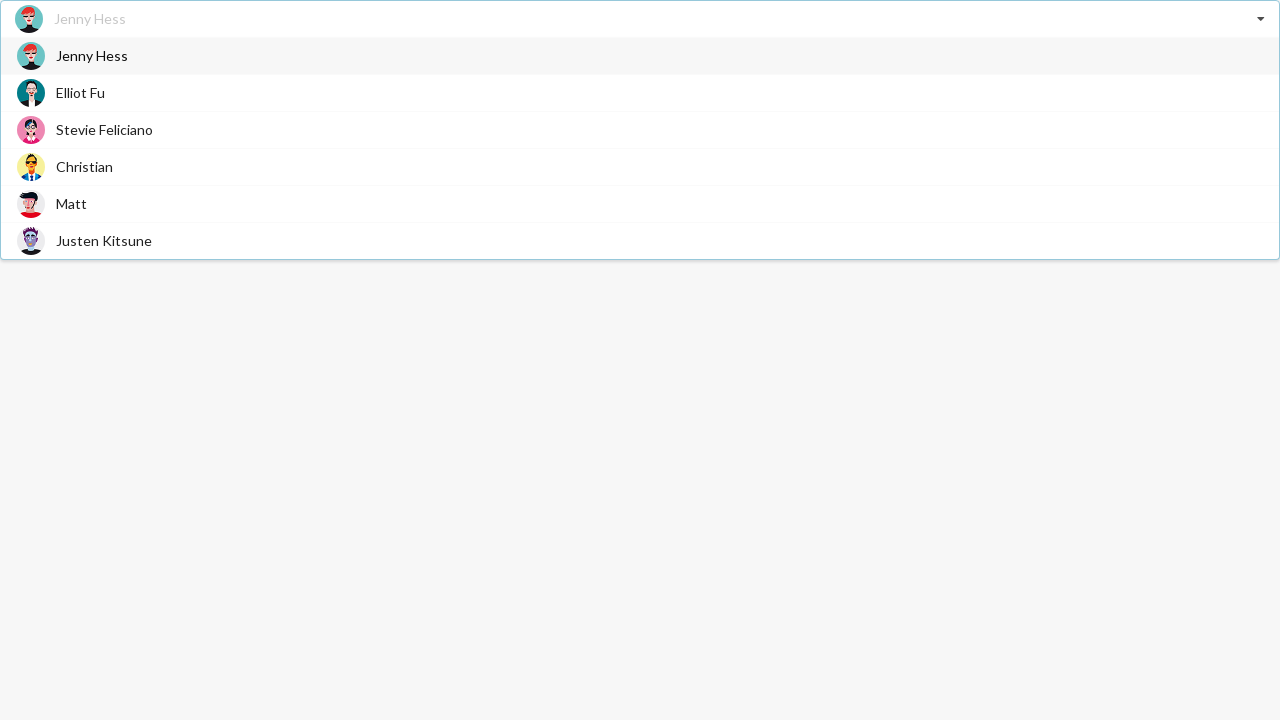

Dropdown menu items loaded and visible
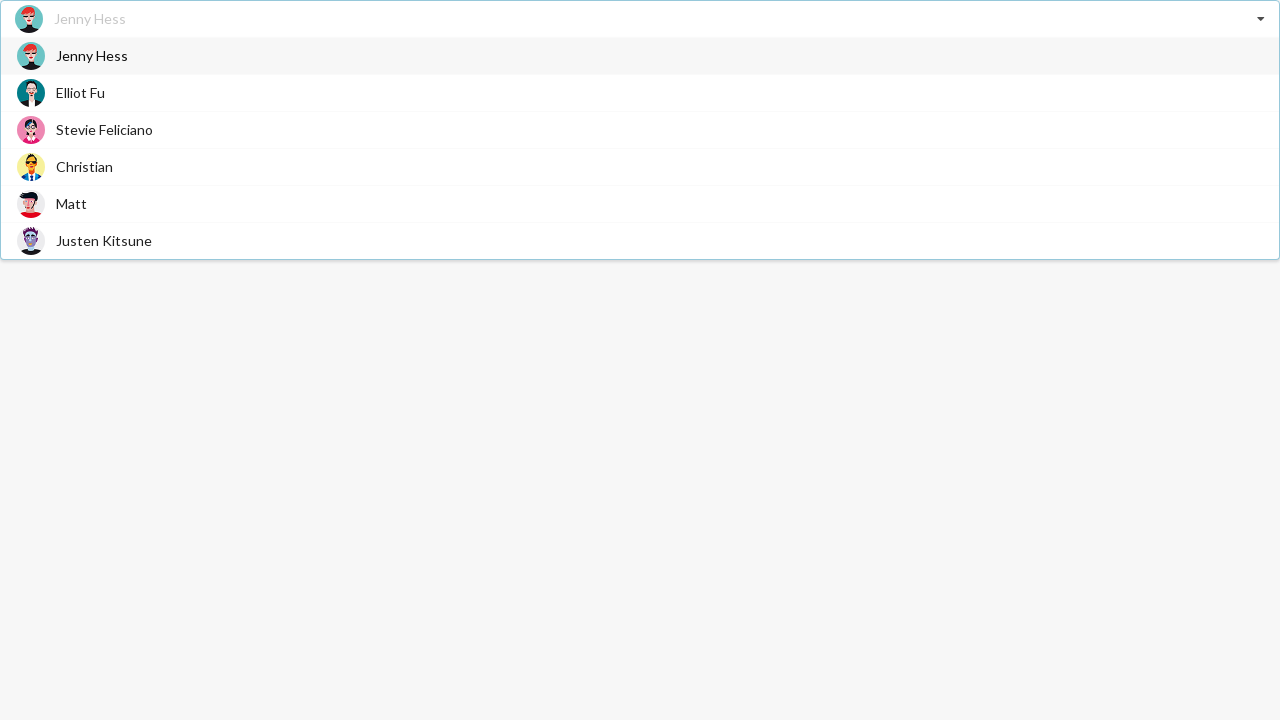

Selected 'Jenny Hess' from dropdown at (92, 56) on div.item > span.text:has-text('Jenny Hess')
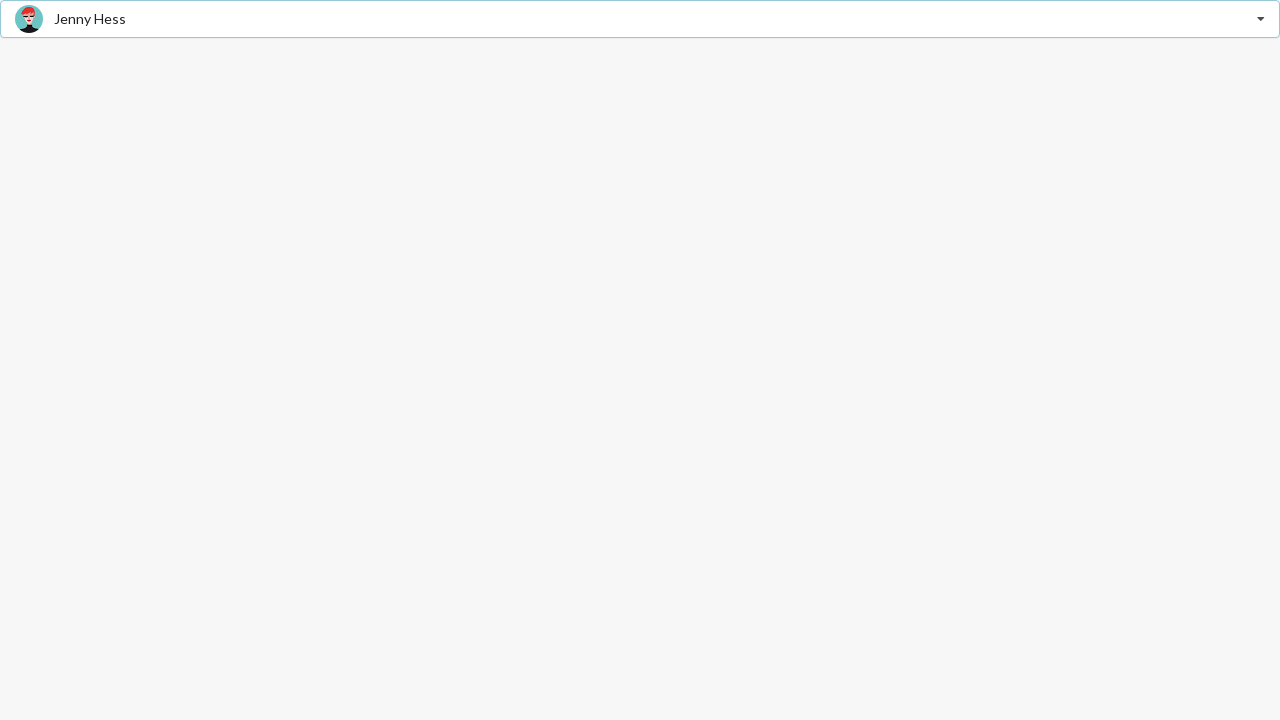

Verified that 'Jenny Hess' is displayed as selected contact
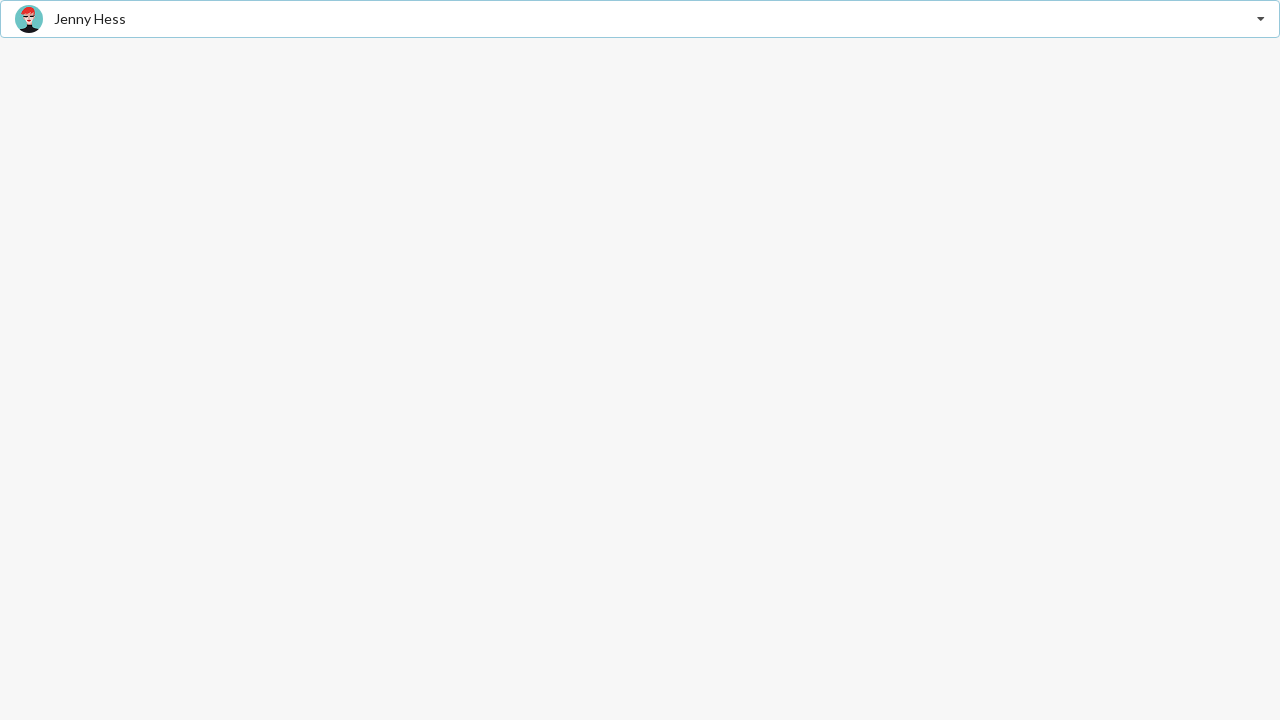

Clicked dropdown to open contact selection menu again at (1261, 19) on i.dropdown
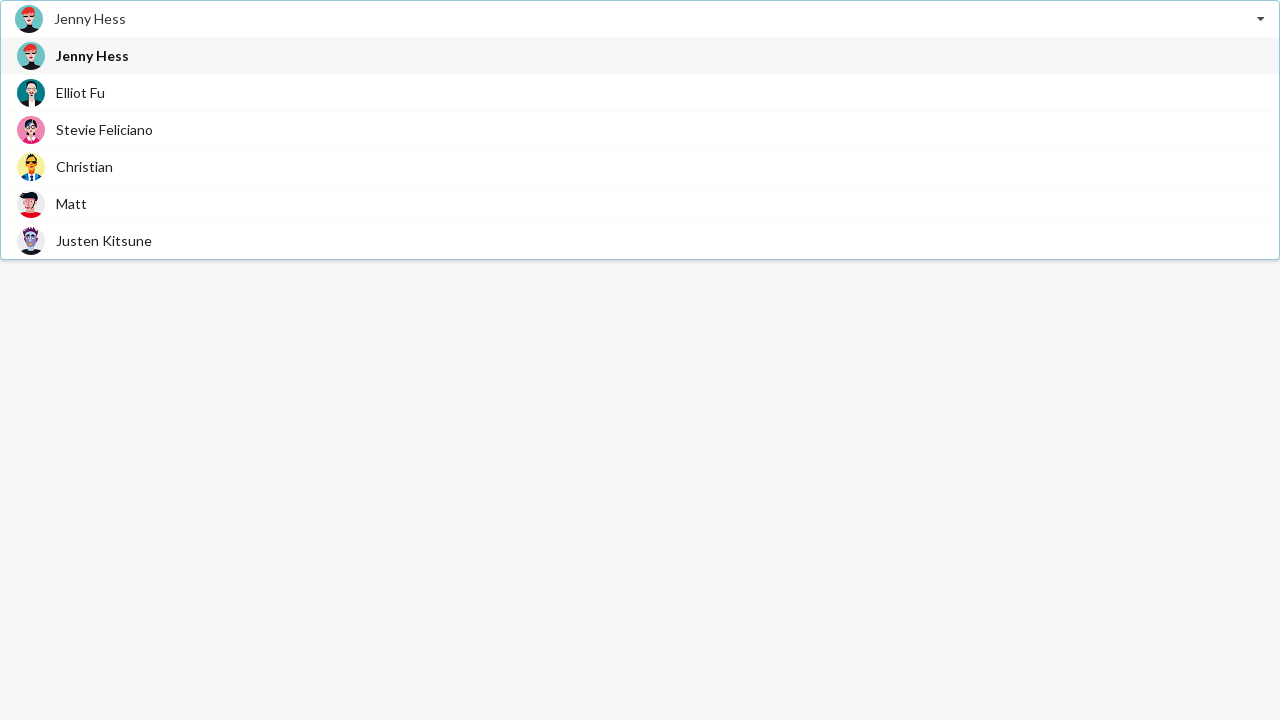

Dropdown menu items loaded and visible
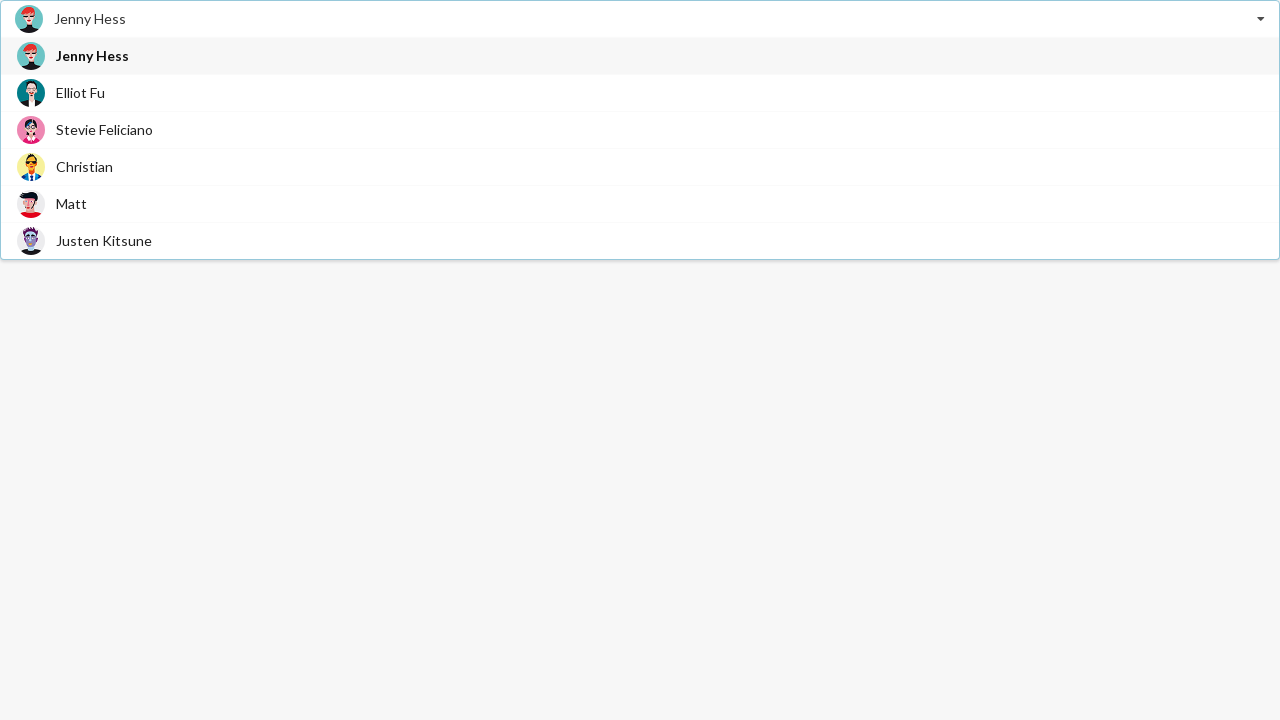

Selected 'Stevie Feliciano' from dropdown at (104, 130) on div.item > span.text:has-text('Stevie Feliciano')
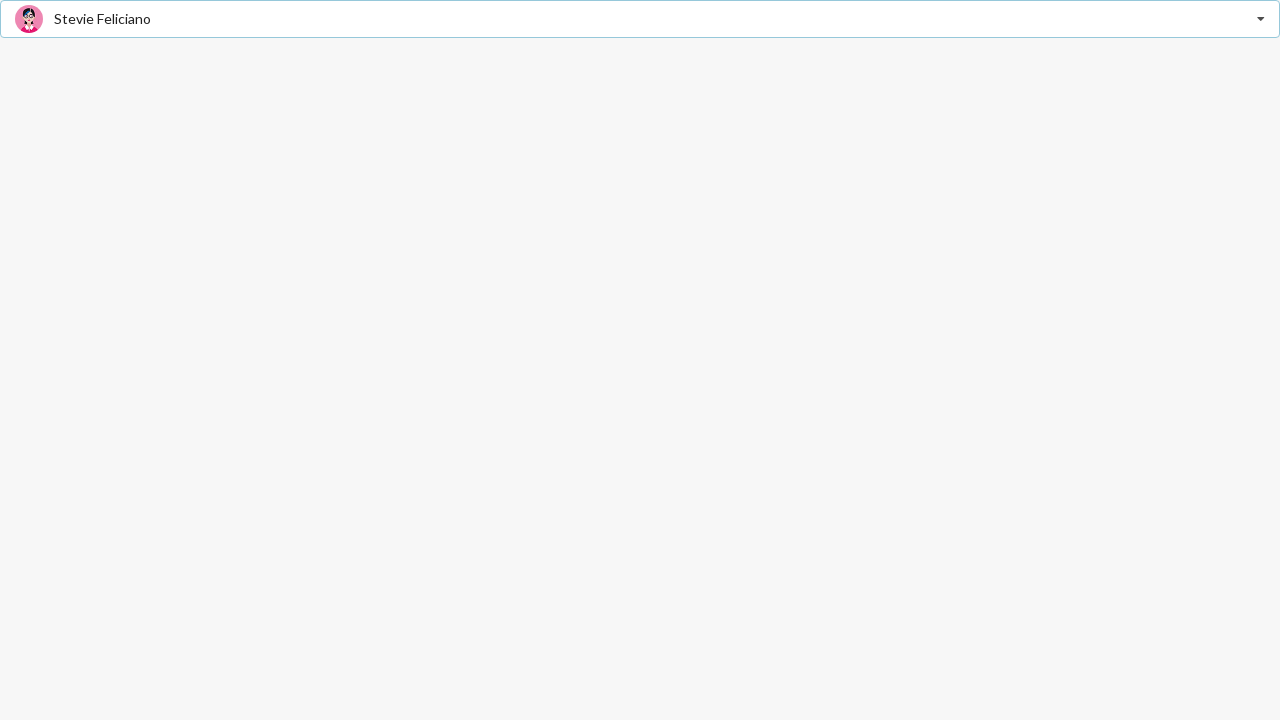

Verified that 'Stevie Feliciano' is displayed as selected contact
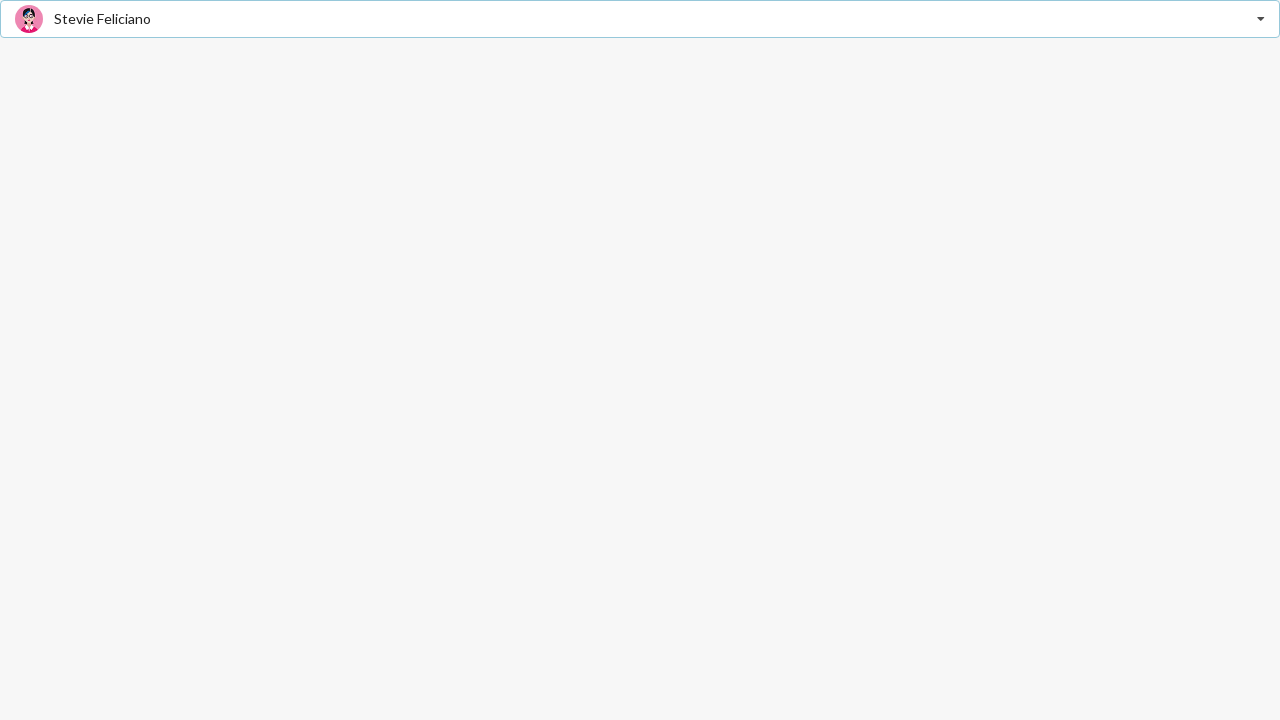

Clicked dropdown to open contact selection menu once more at (1261, 19) on i.dropdown
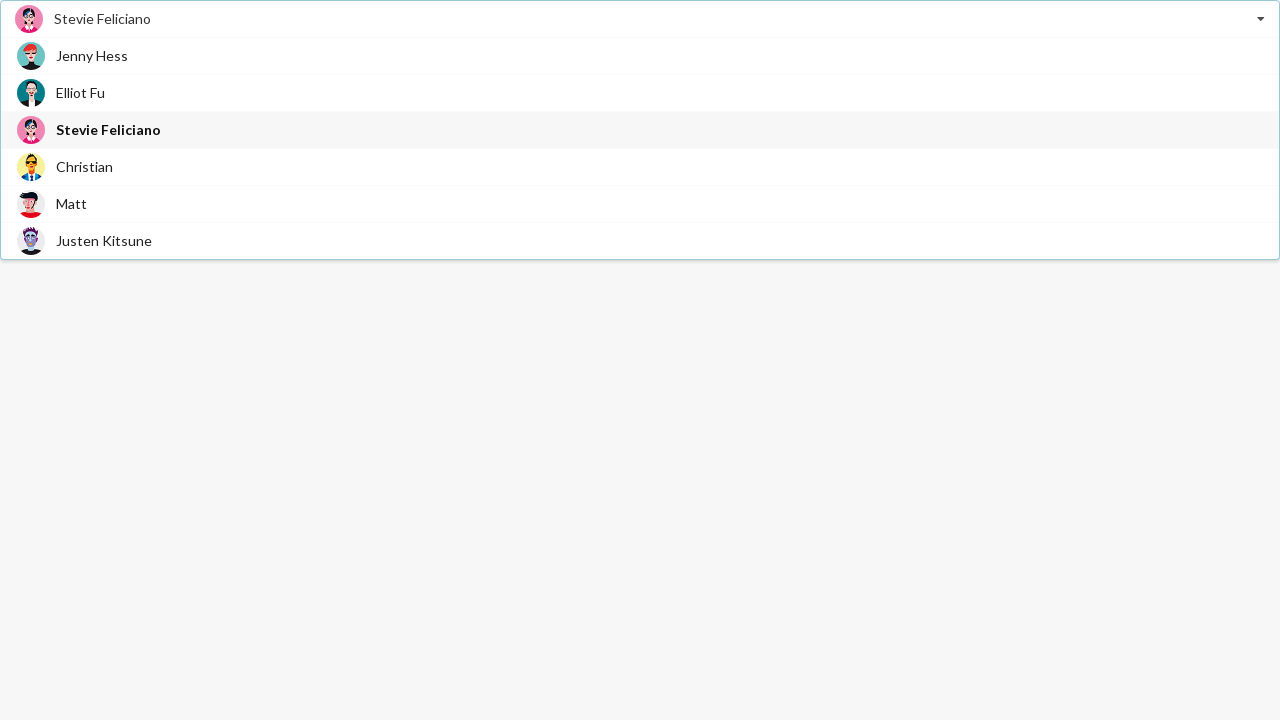

Dropdown menu items loaded and visible
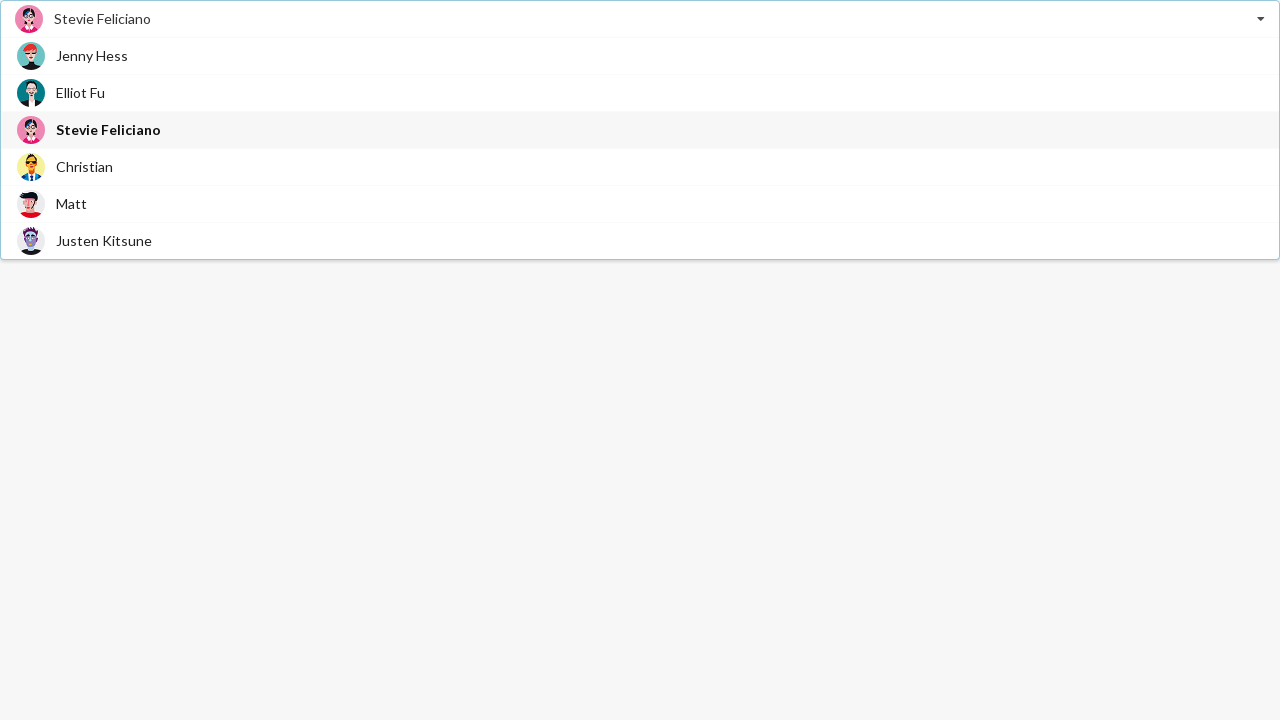

Selected 'Justen Kitsune' from dropdown at (104, 240) on div.item > span.text:has-text('Justen Kitsune')
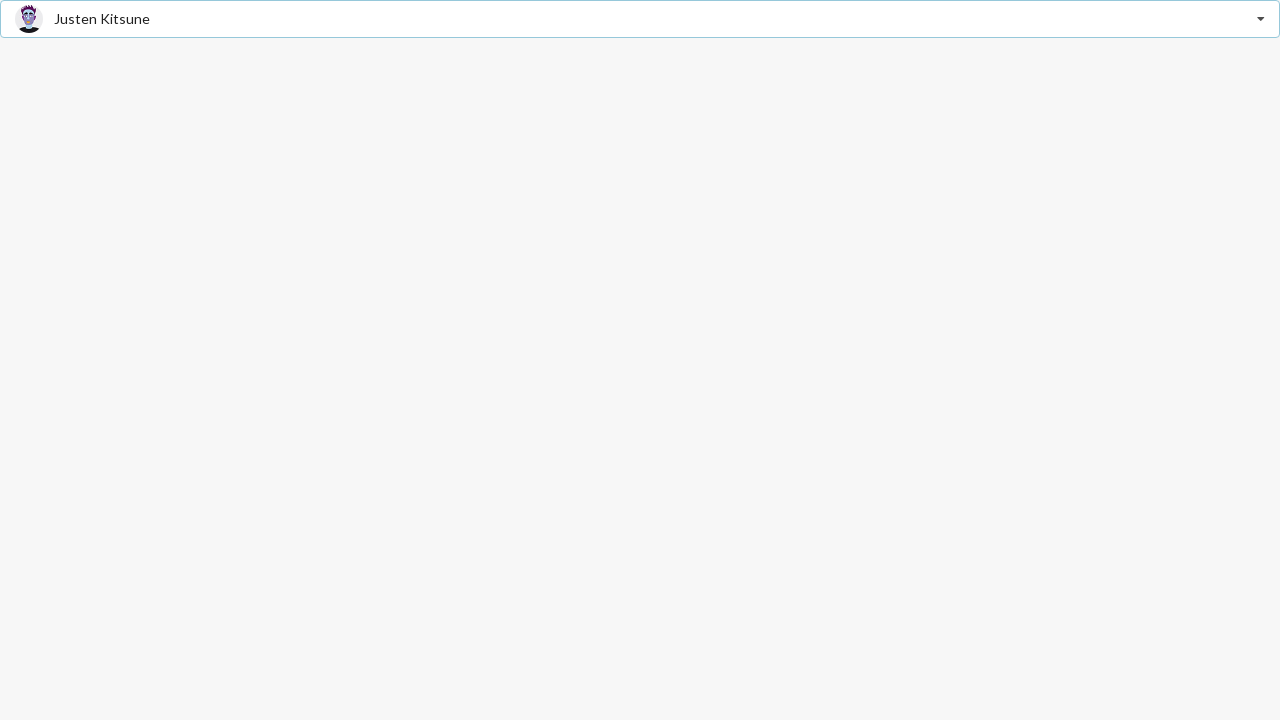

Verified that 'Justen Kitsune' is displayed as selected contact
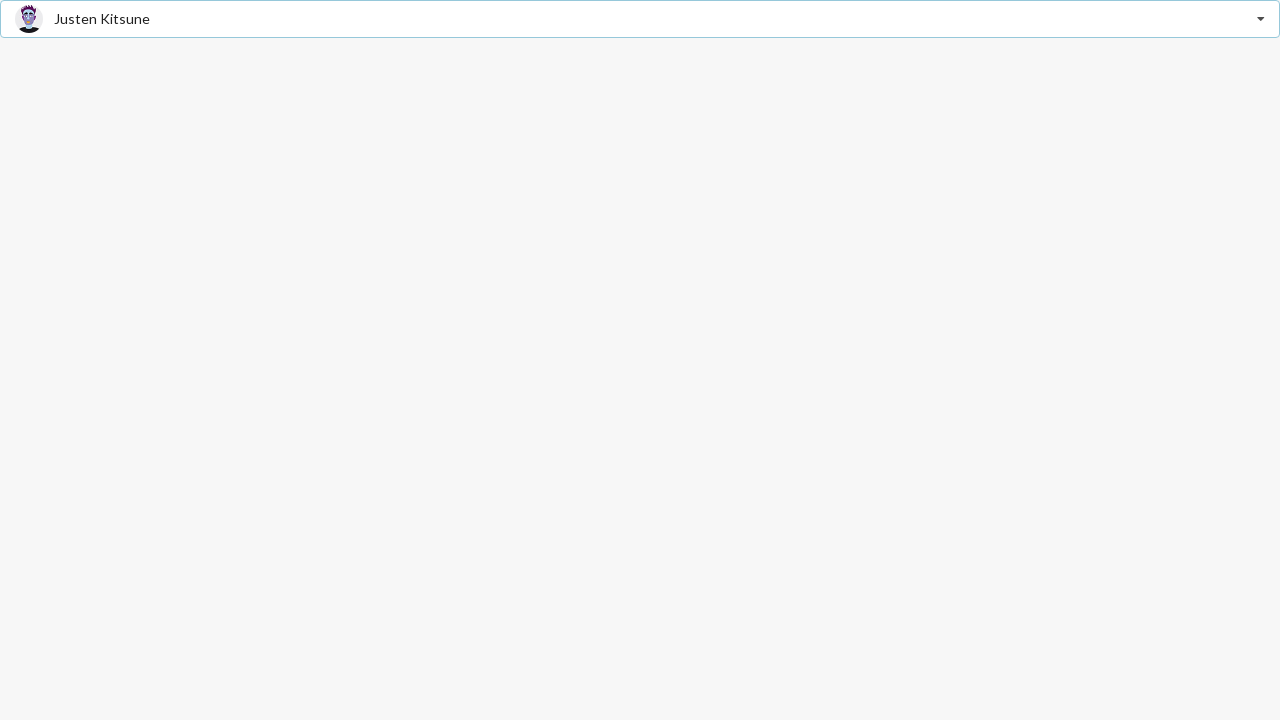

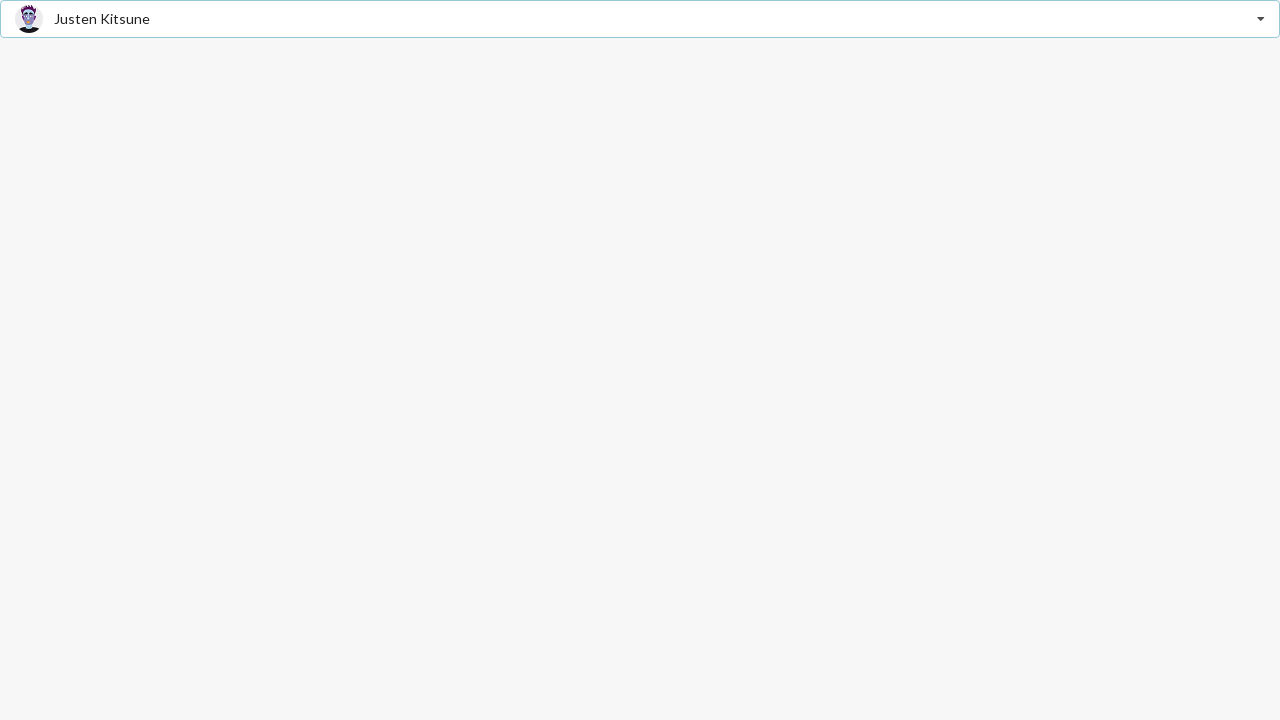